Tests page scrolling functionality by scrolling down 5000 pixels vertically, then scrolling horizontally to position 1000 on the page.

Starting URL: https://www.siliconfilter.com/category/reviews/

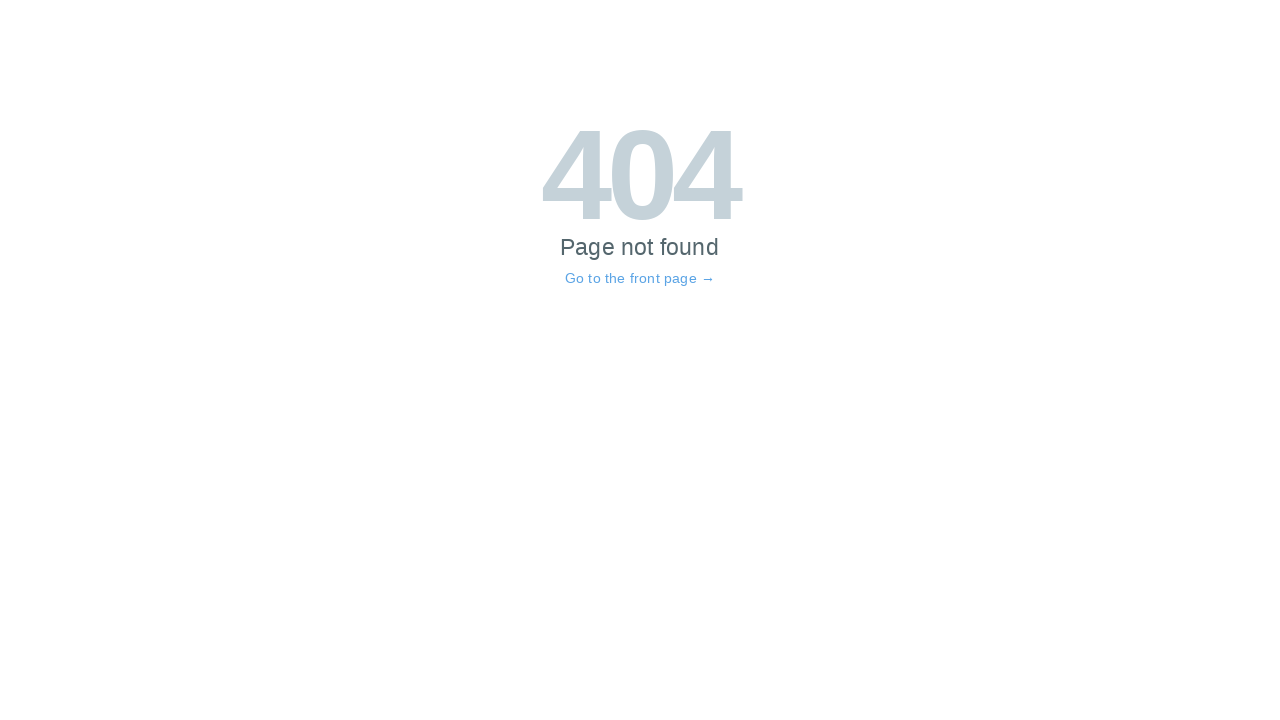

Set viewport size to 1920x1080
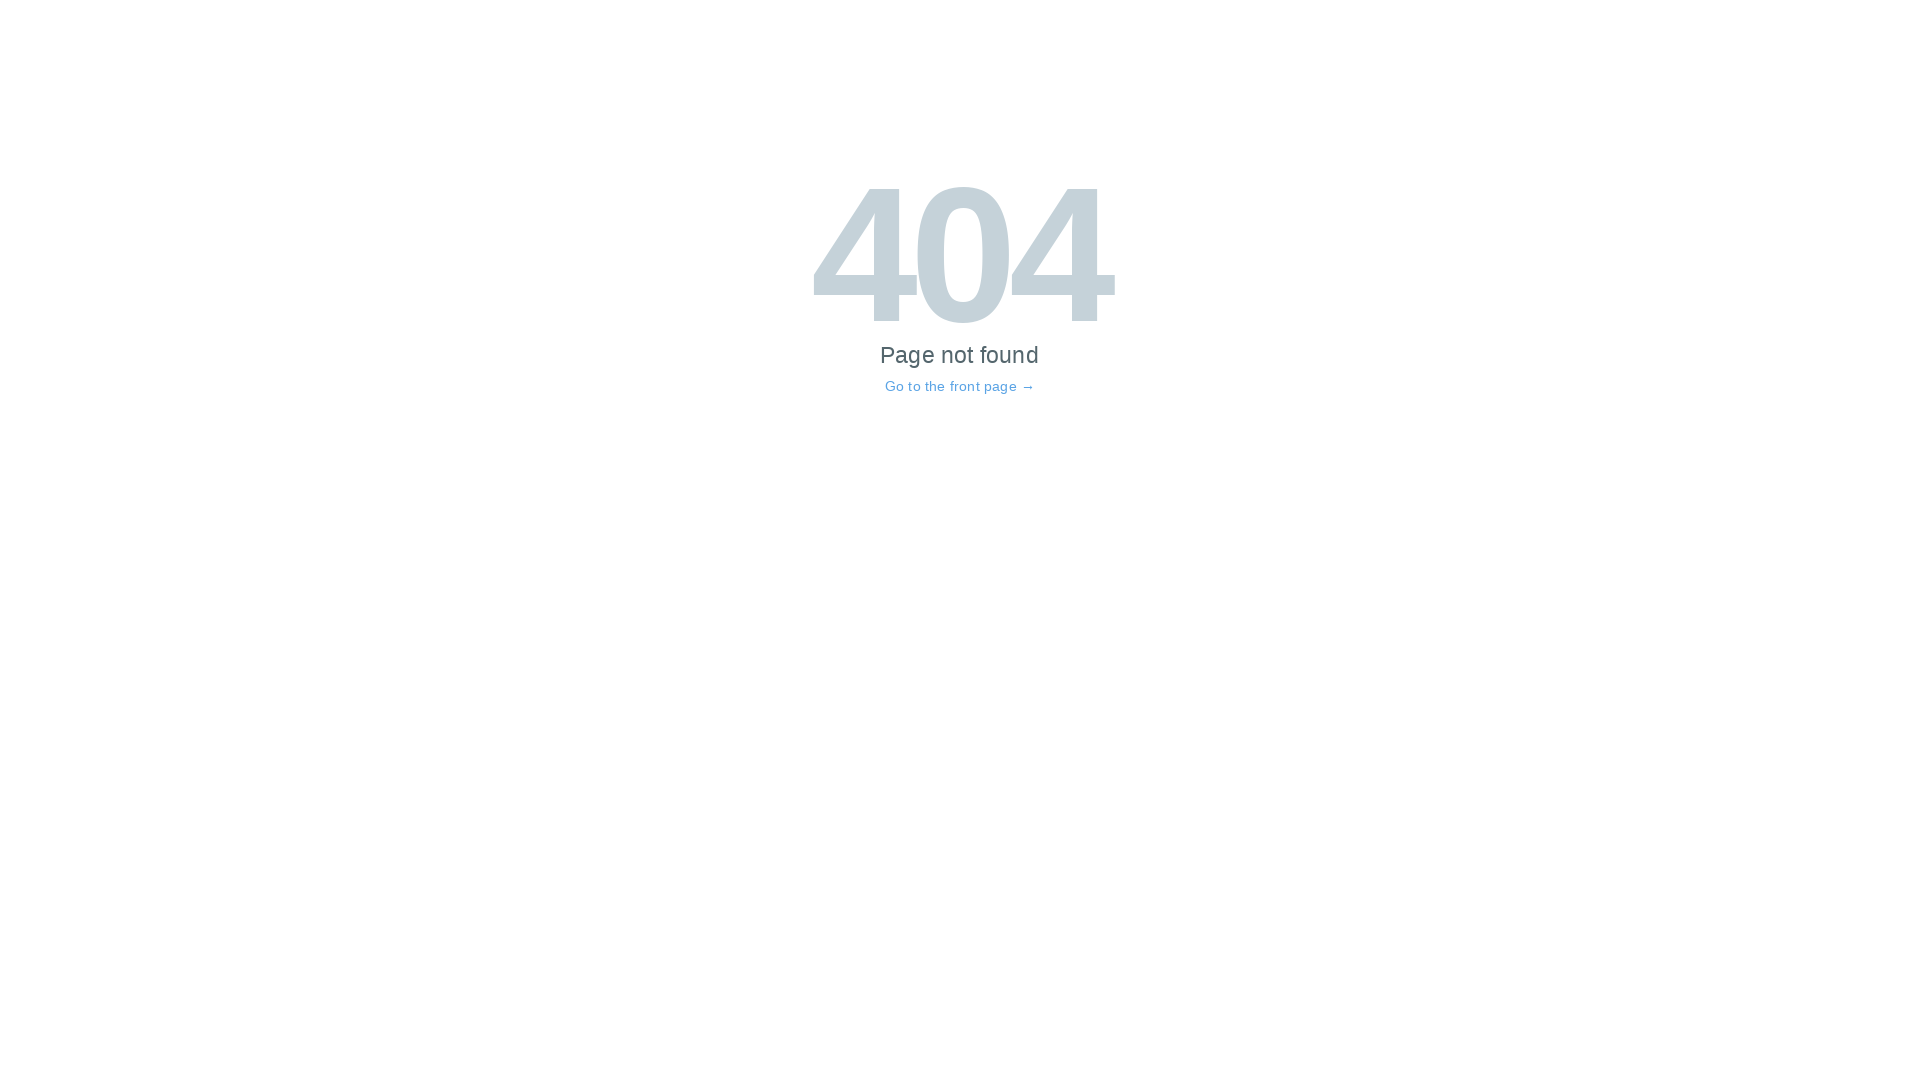

Page loaded completely
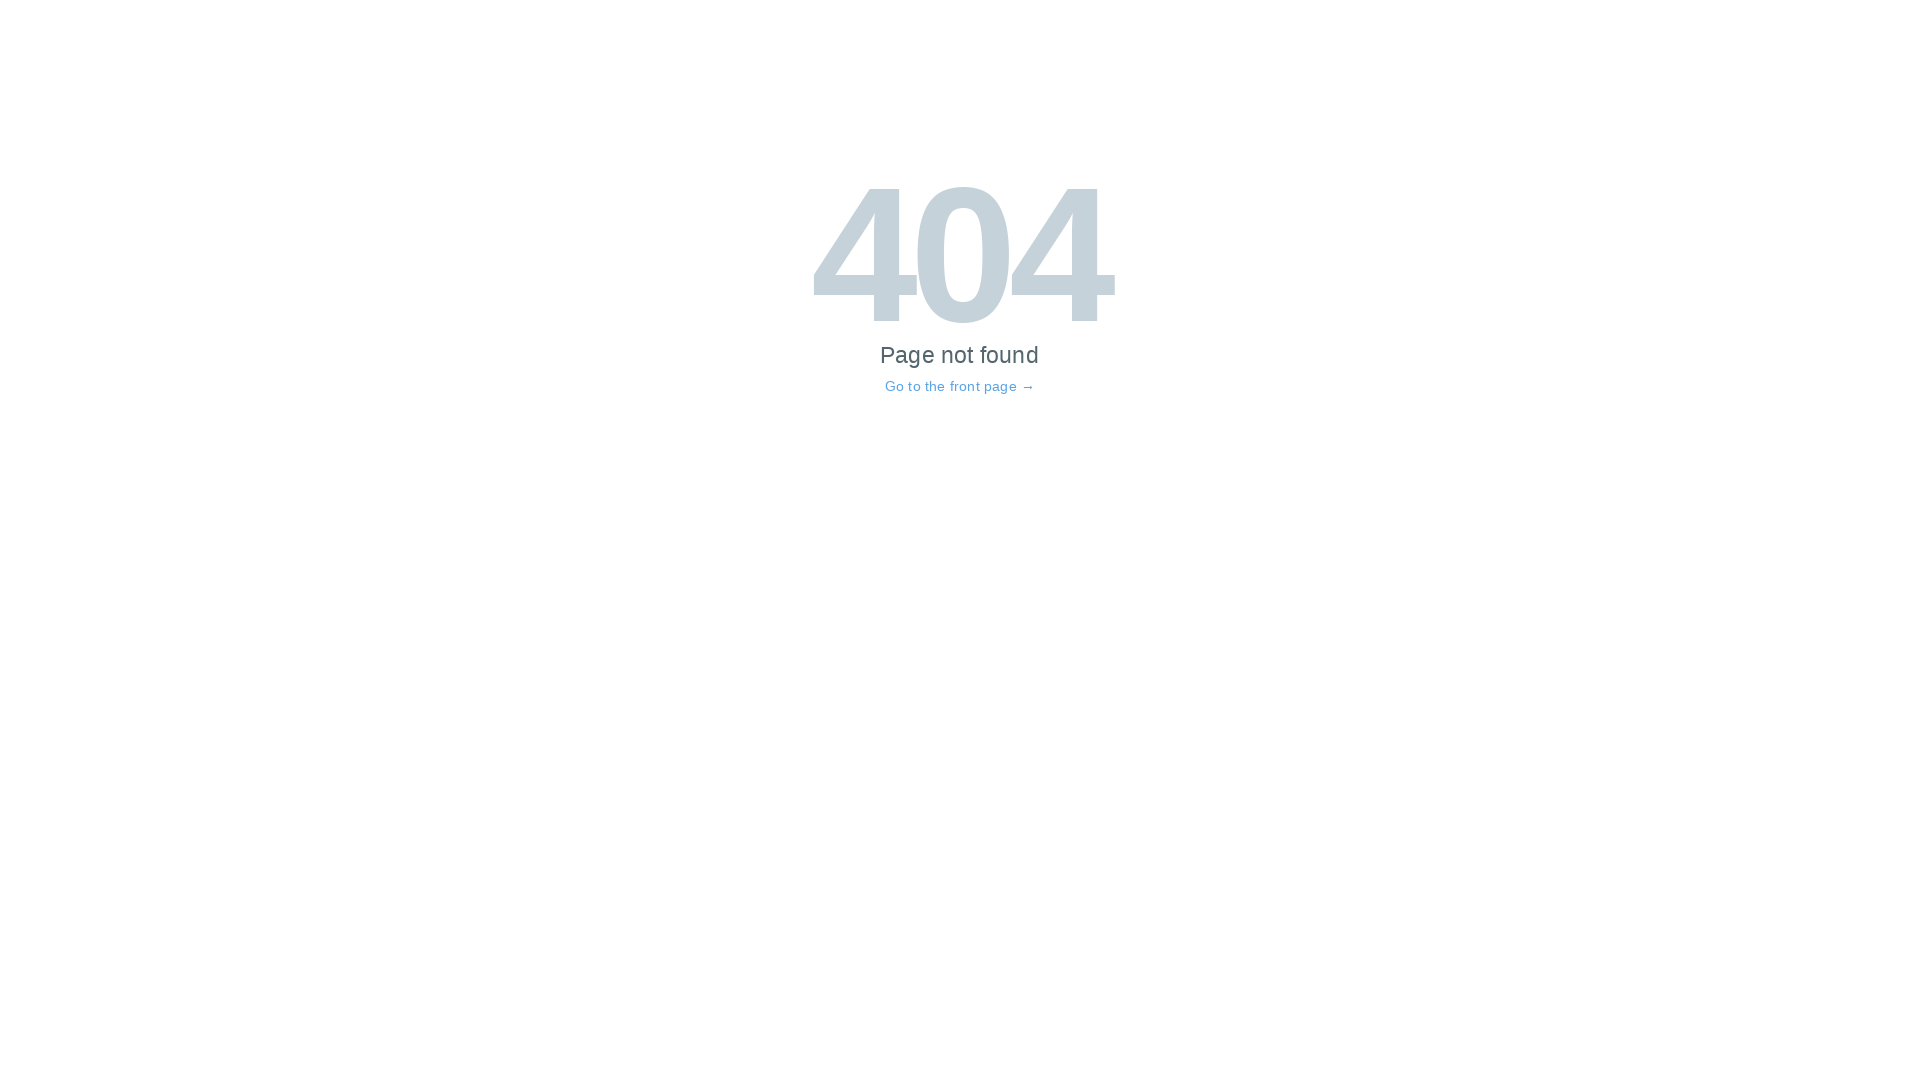

Scrolled down 5000 pixels vertically
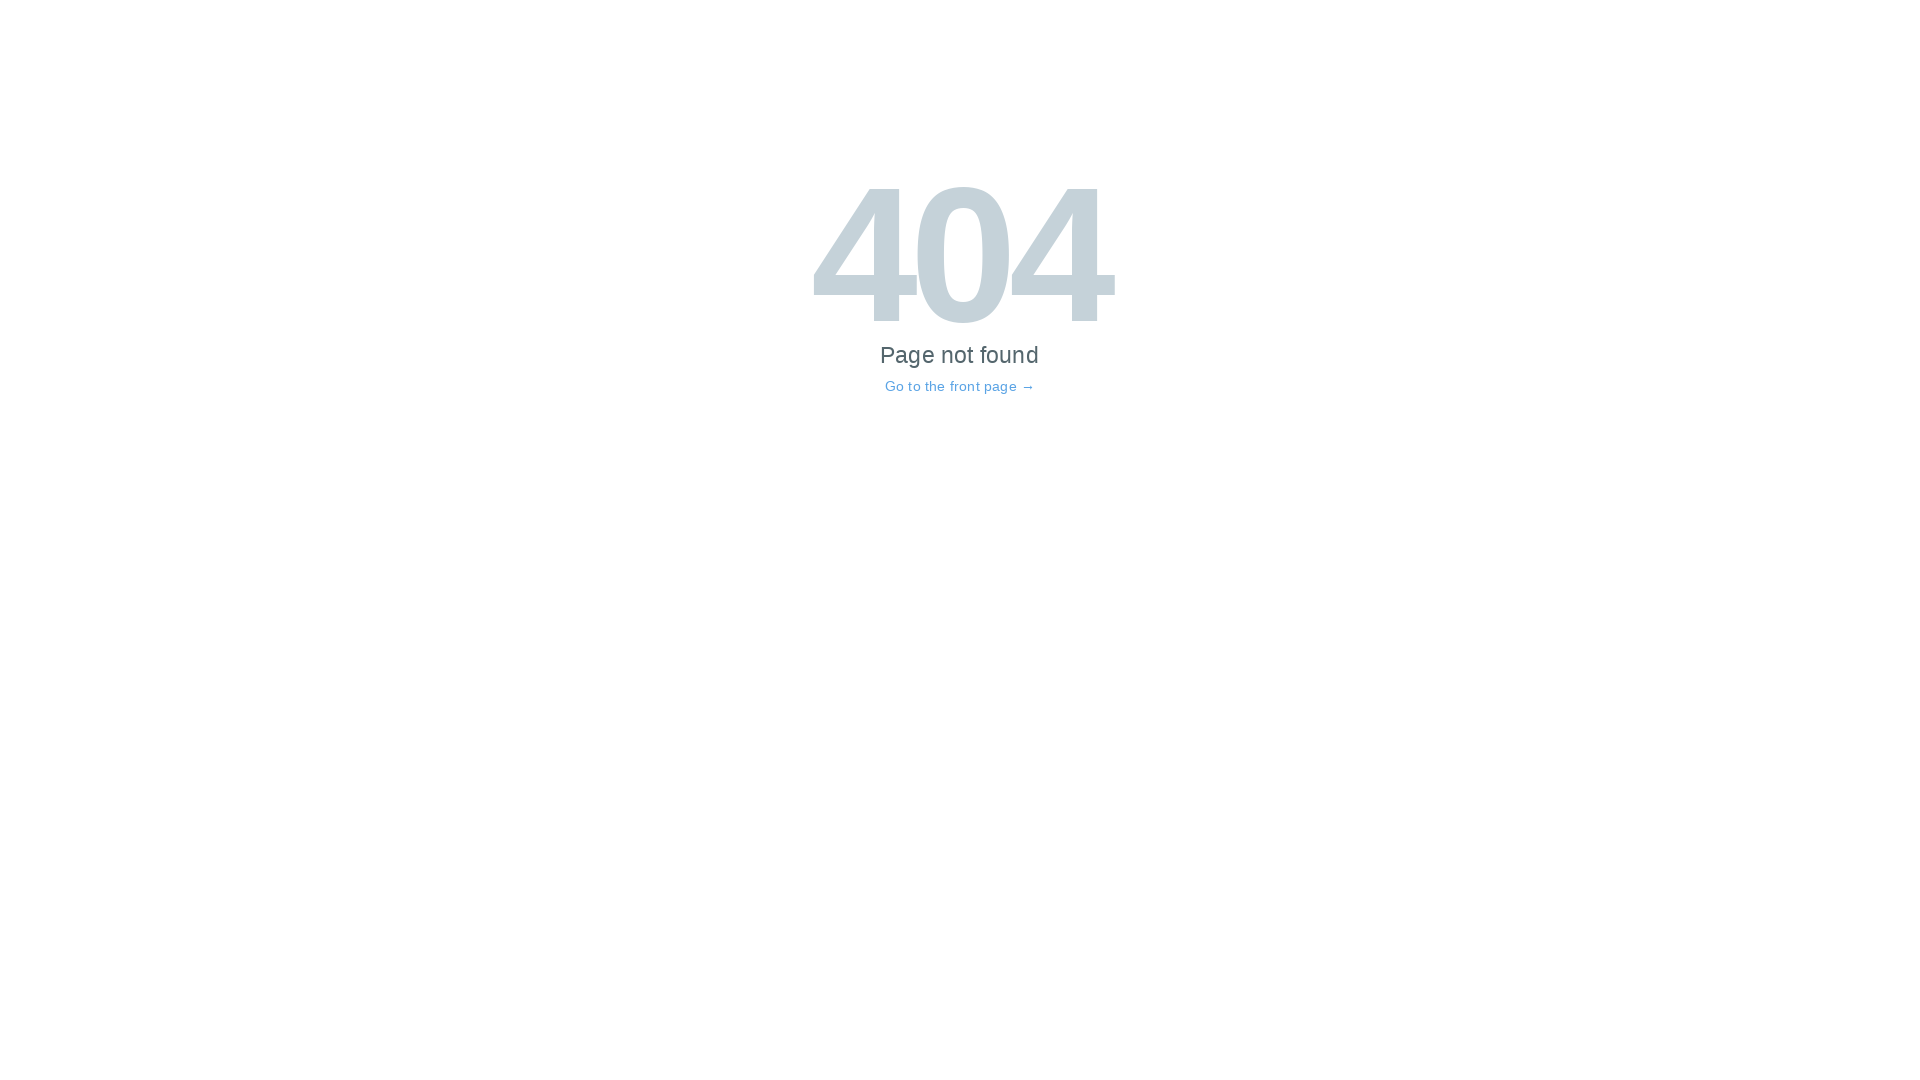

Waited 1000ms to observe vertical scroll effect
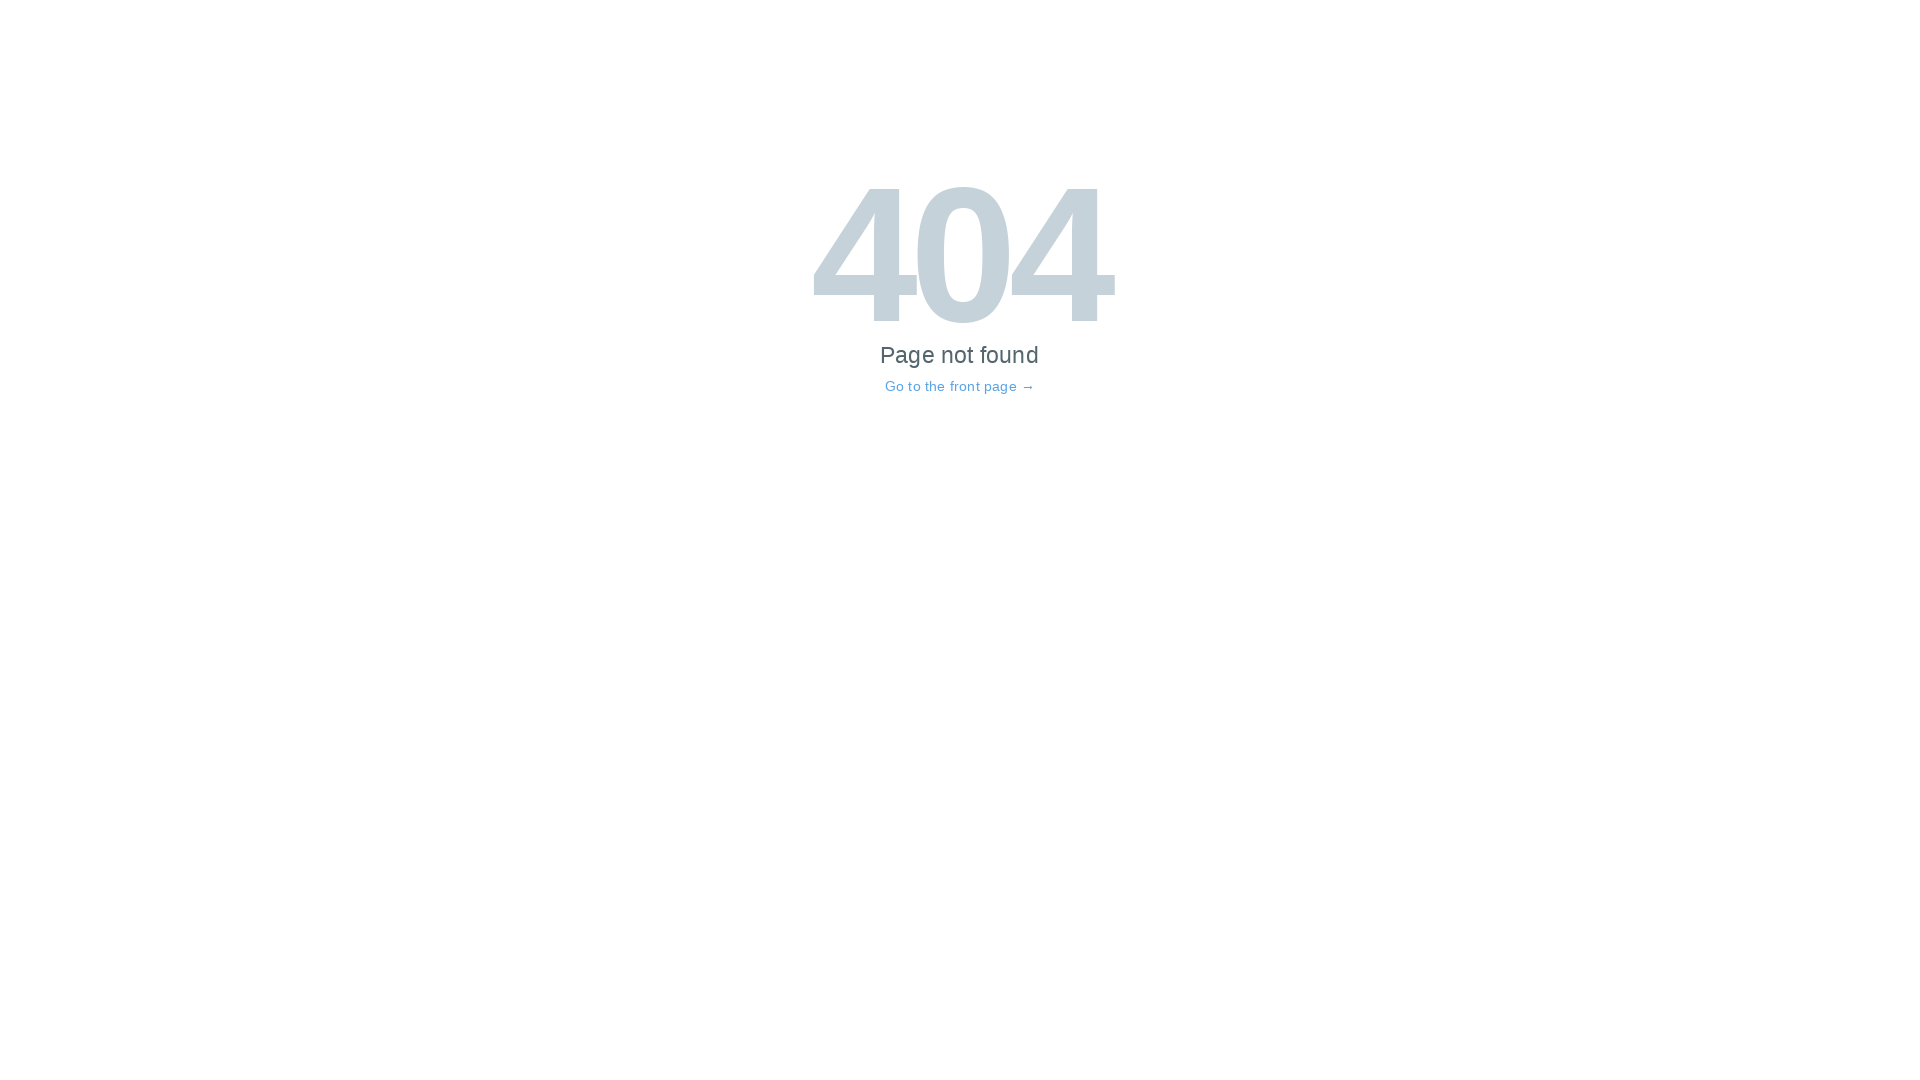

Scrolled horizontally to position 1000
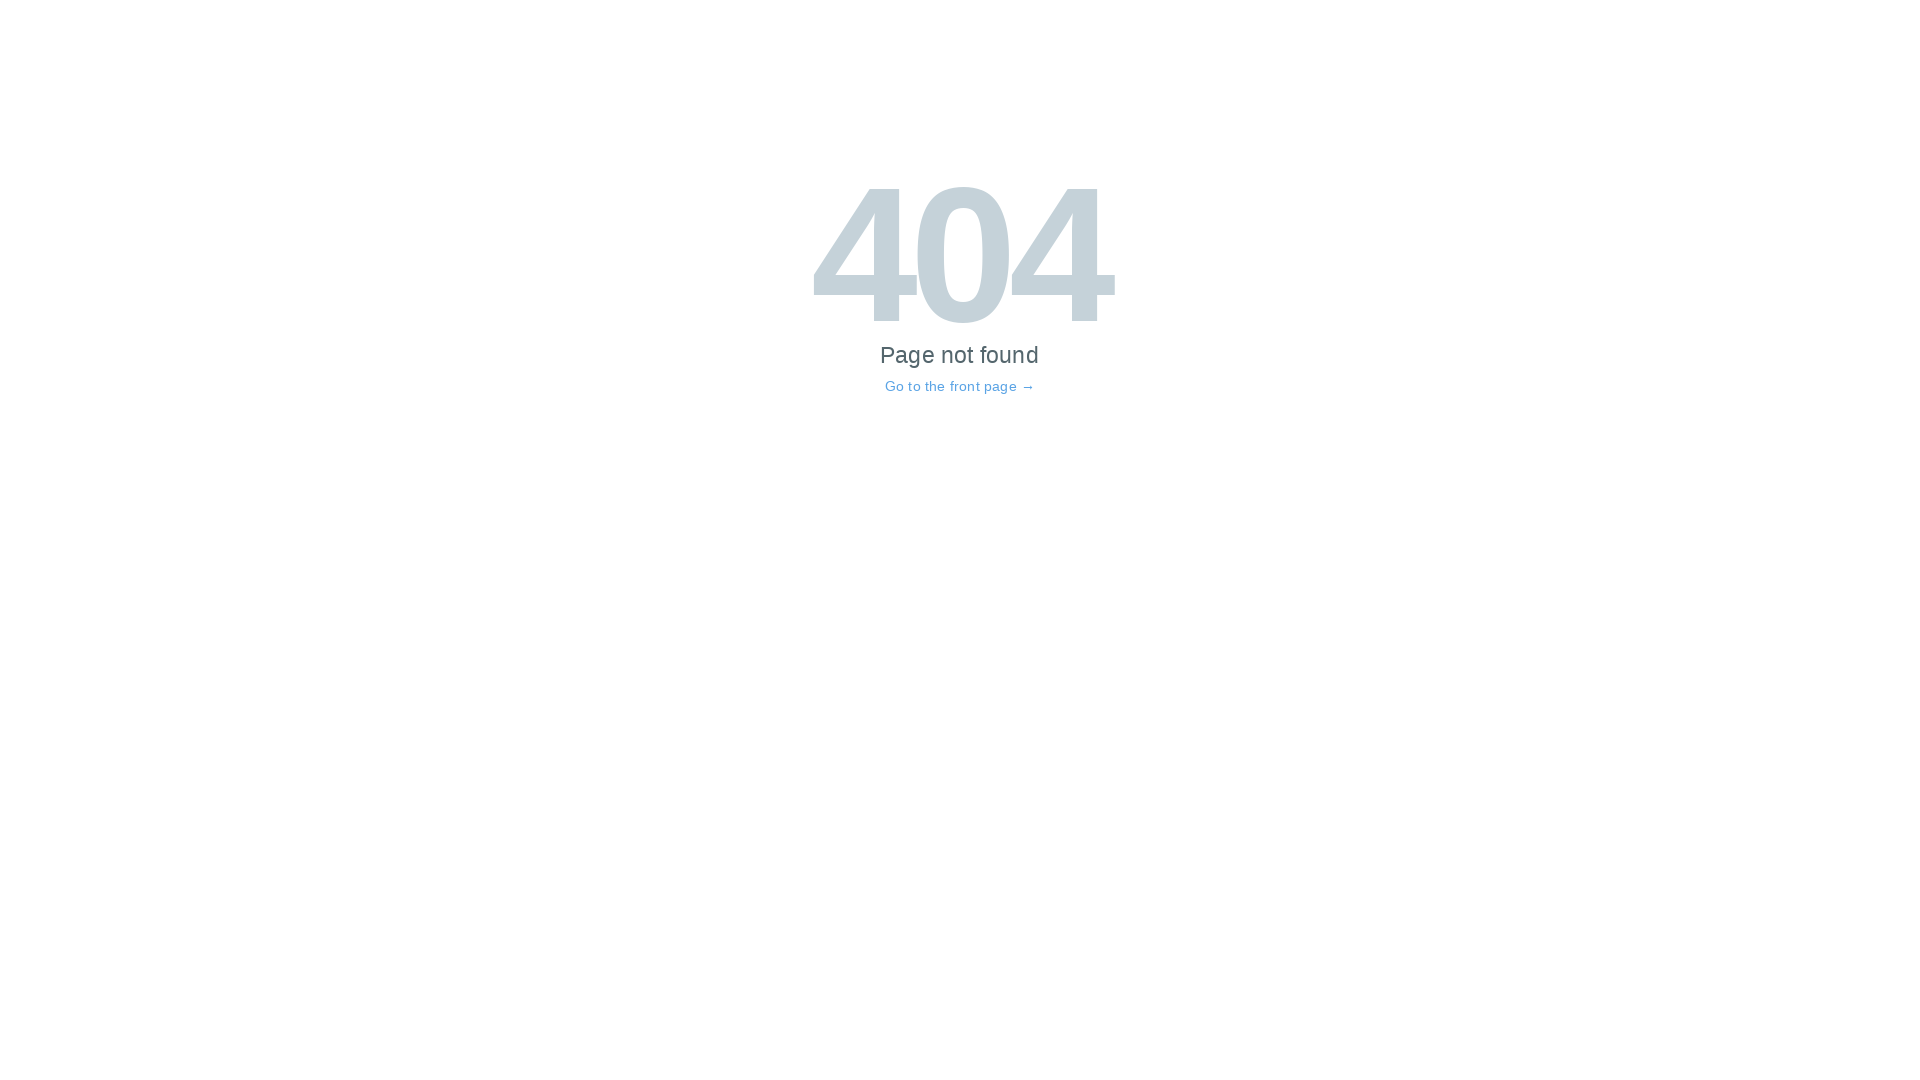

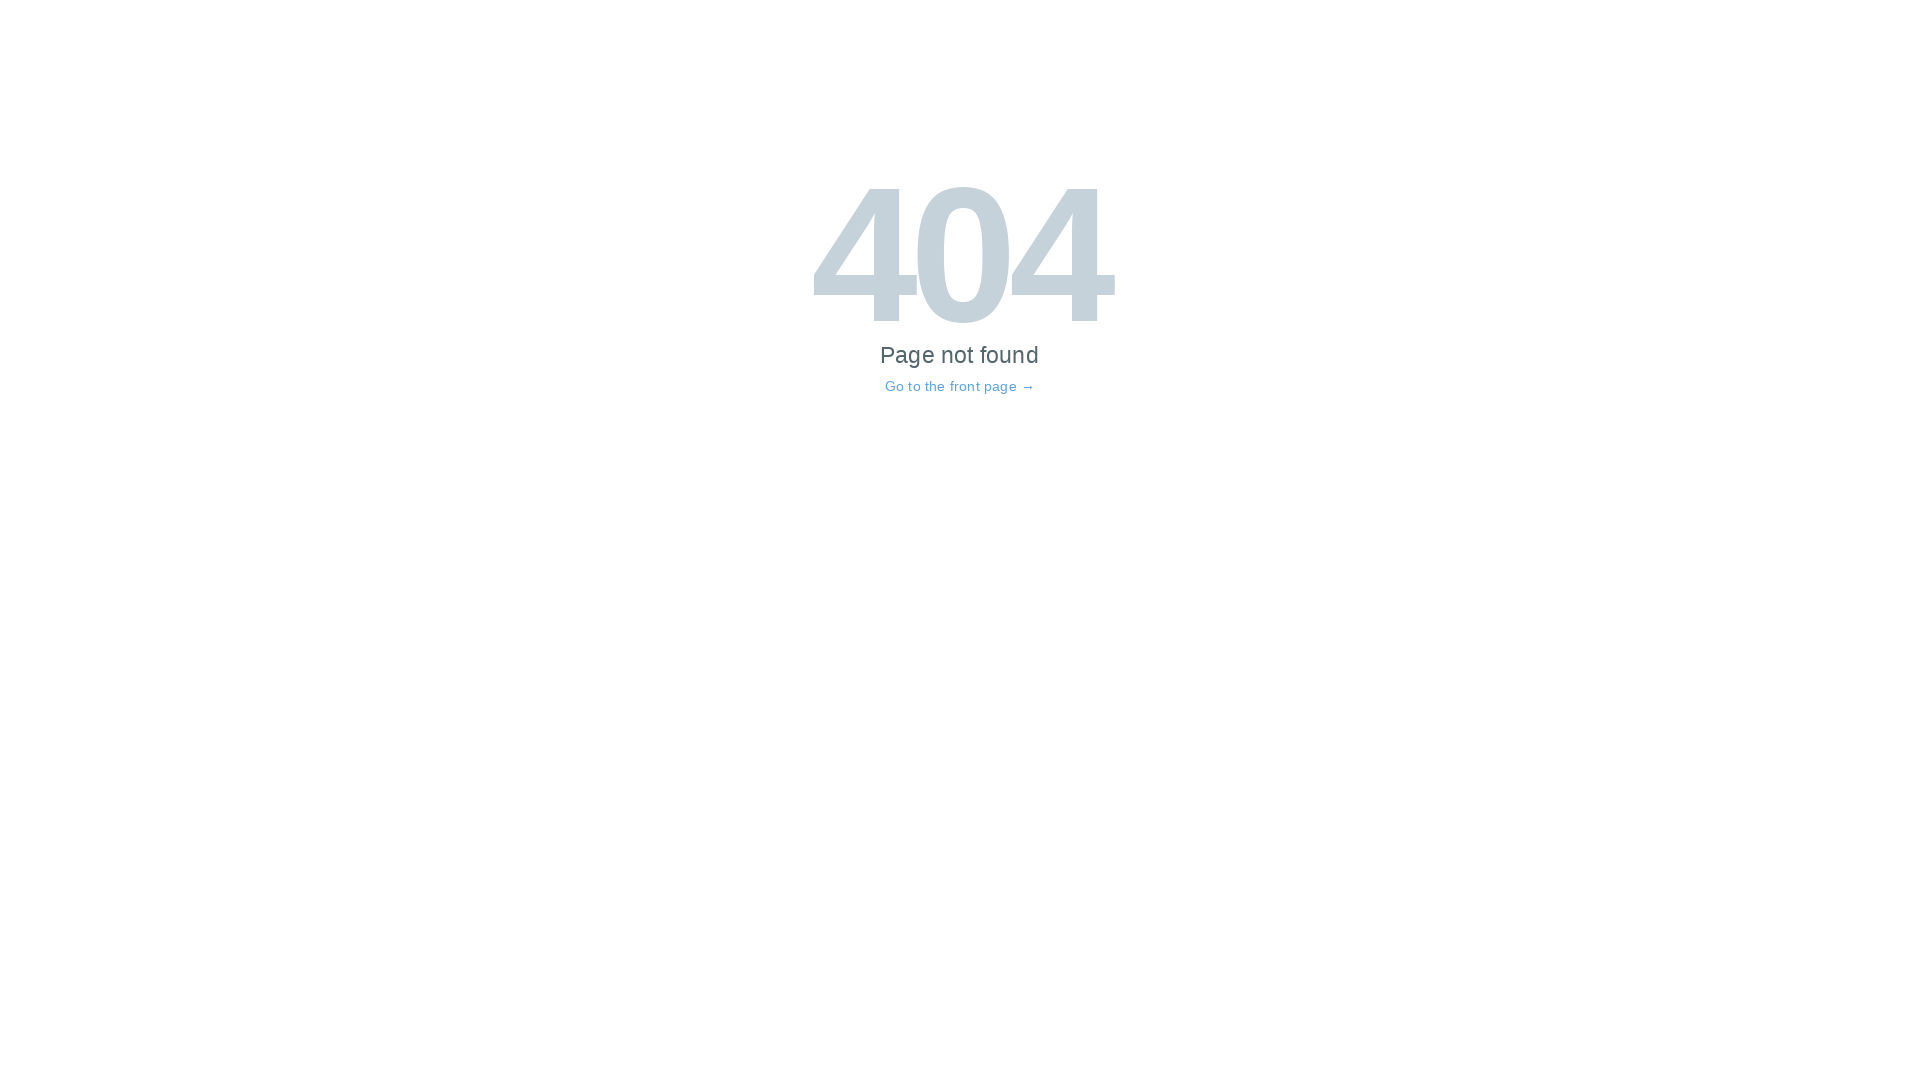